Tests checkbox selection by clicking on the first checkbox and verifying selection states

Starting URL: https://the-internet.herokuapp.com/checkboxes

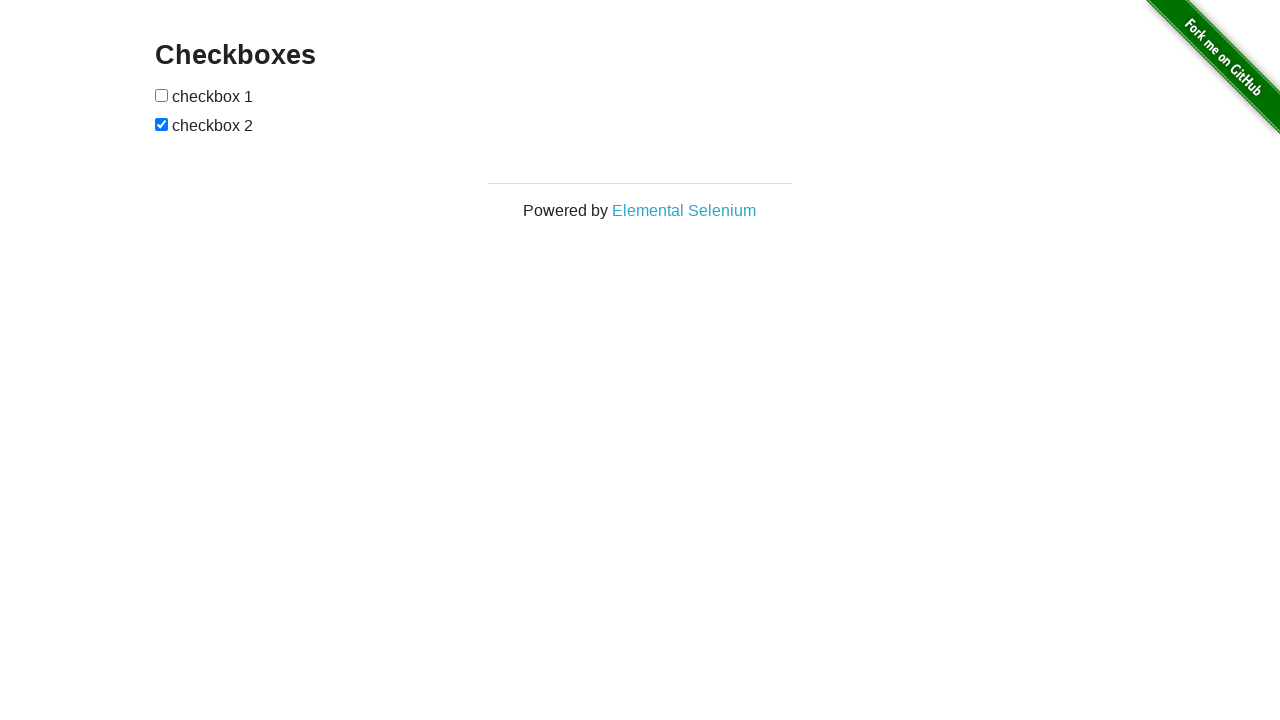

Located first checkbox element
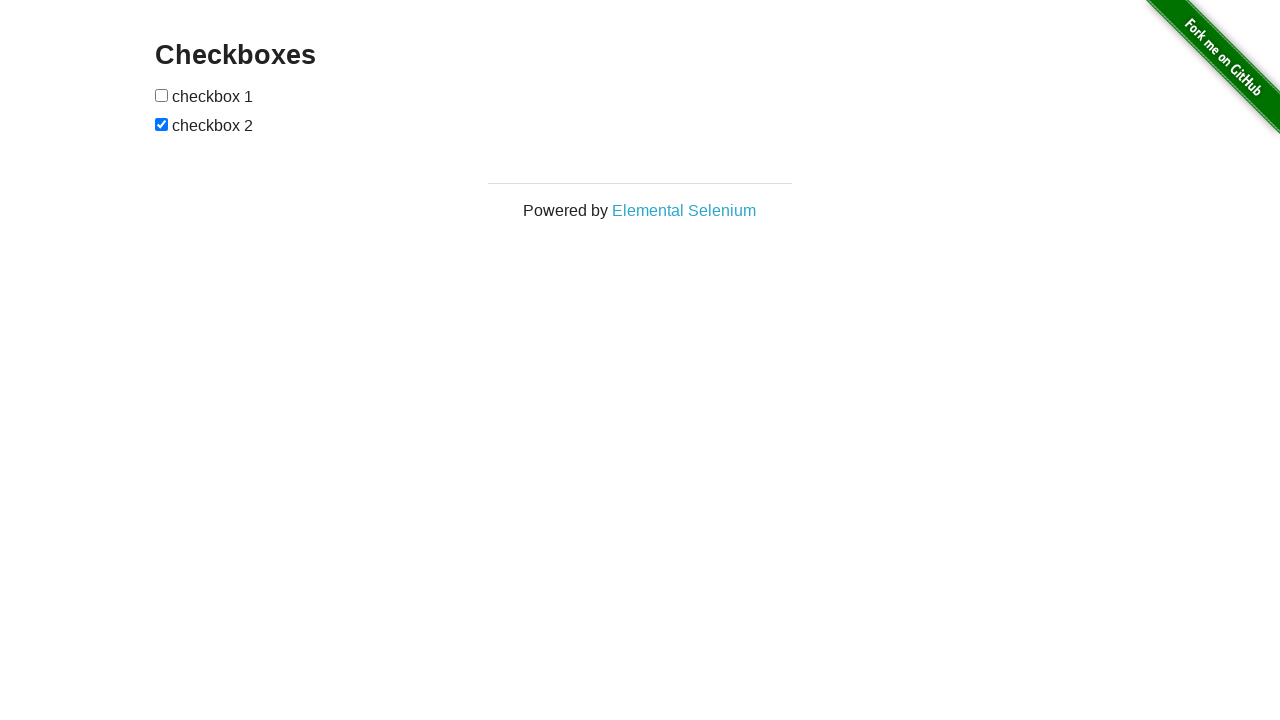

Located second checkbox element
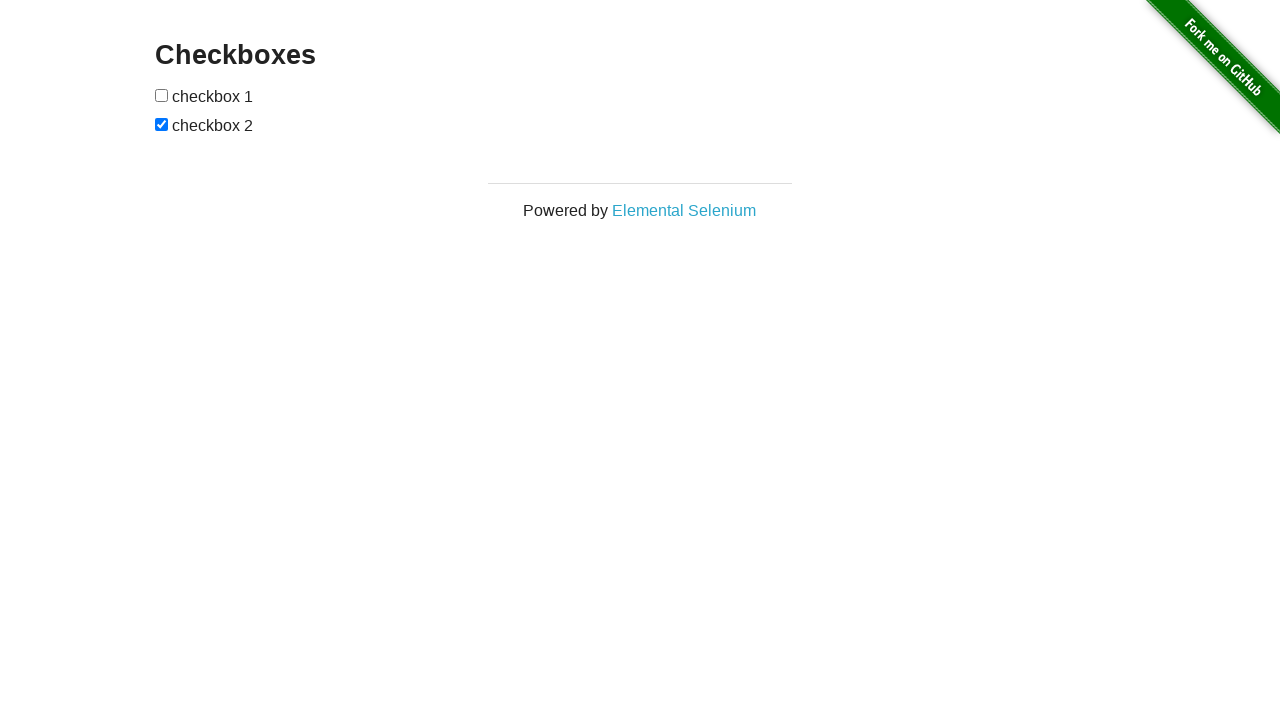

Checked selection state of second checkbox
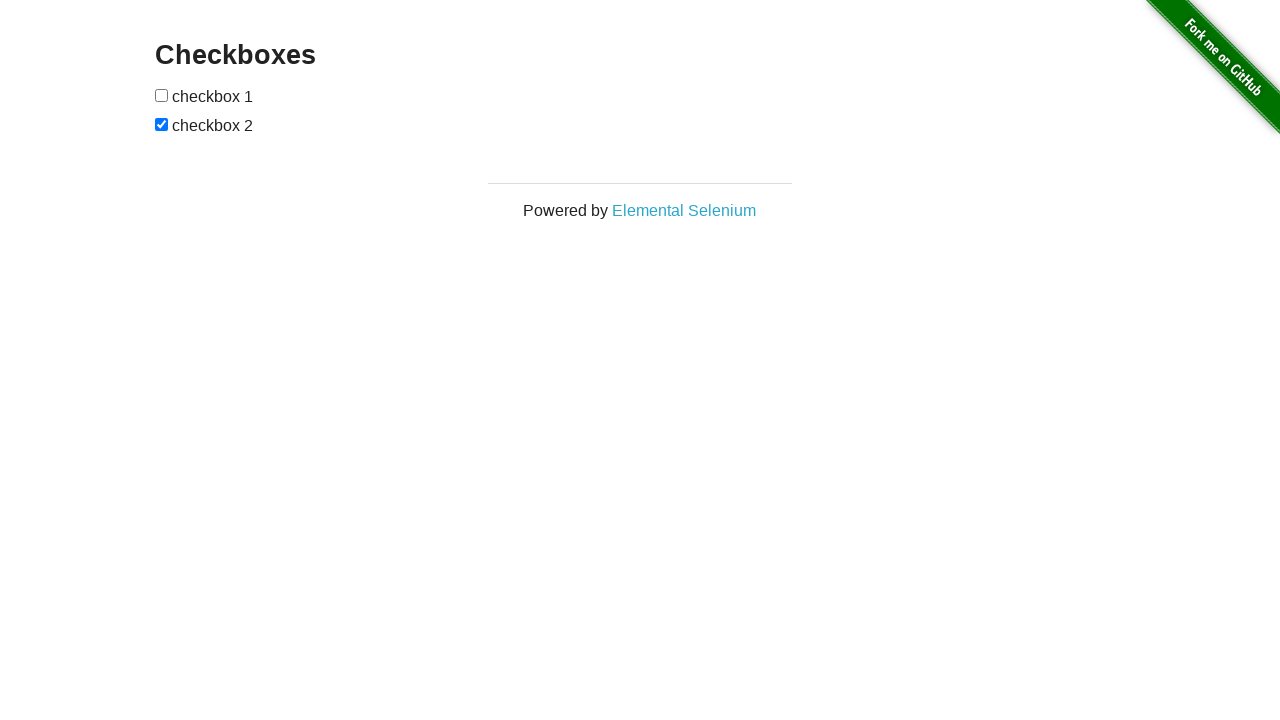

Clicked first checkbox at (162, 95) on xpath=//*[@id='checkboxes']/input[1]
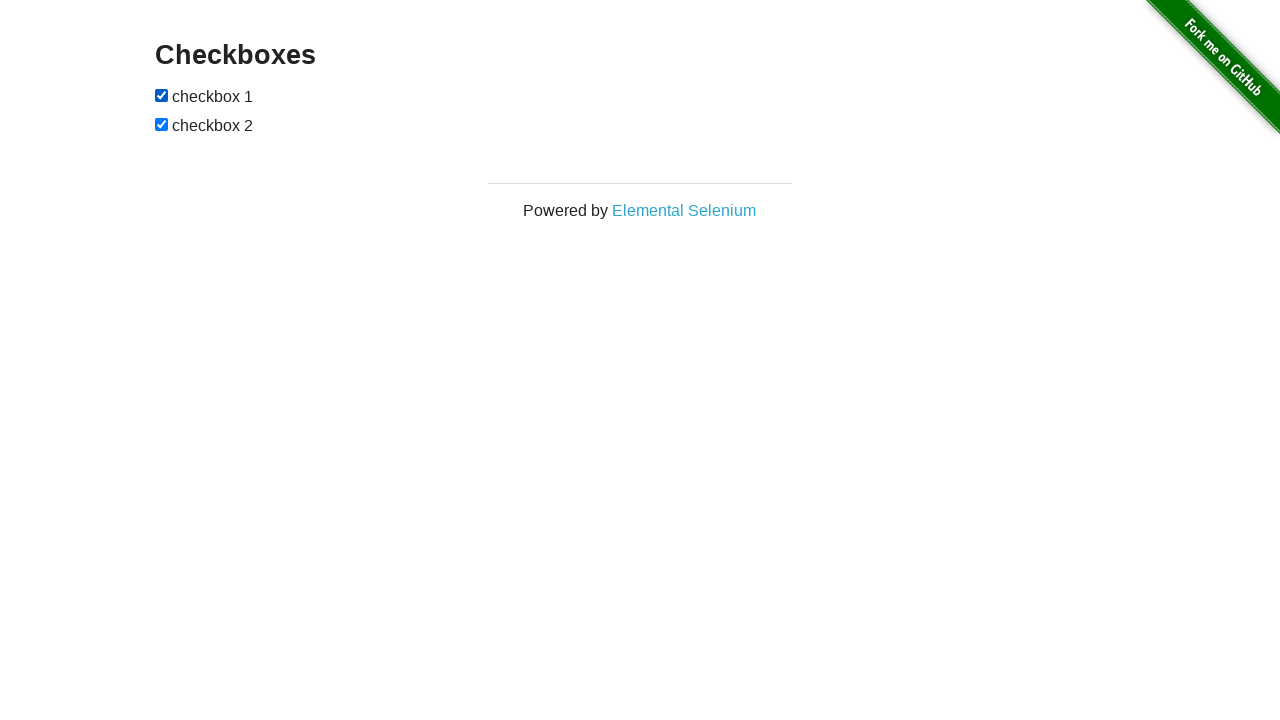

Verified first checkbox is now selected
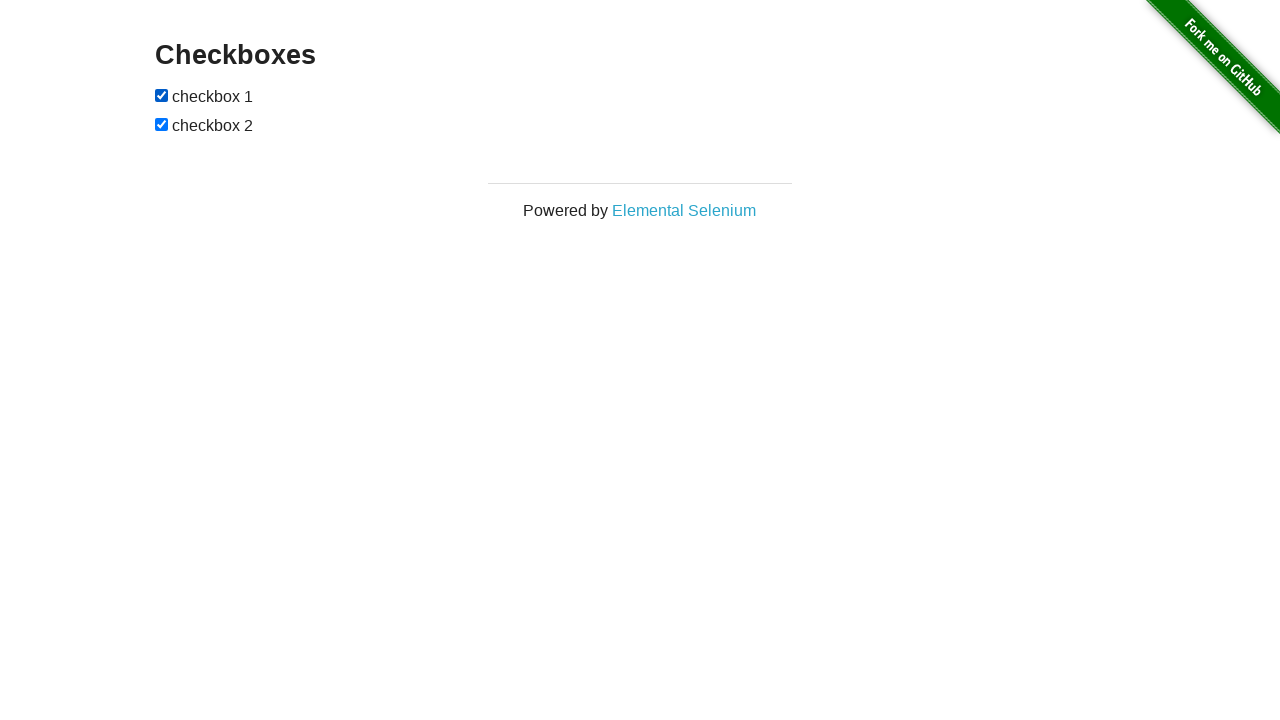

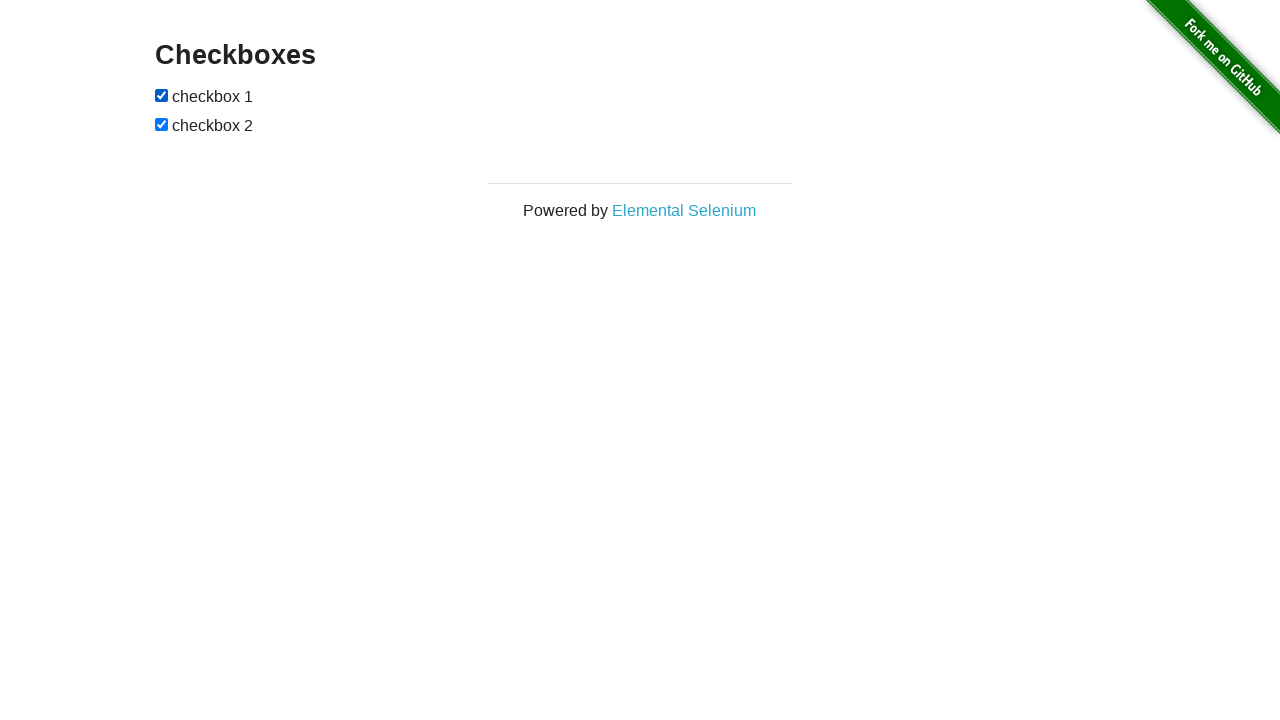